Tests shadow DOM element interaction by clicking on a shadow host element and using keyboard navigation to fill in a field within the shadow DOM

Starting URL: https://selectorshub.com/xpath-practice-page/

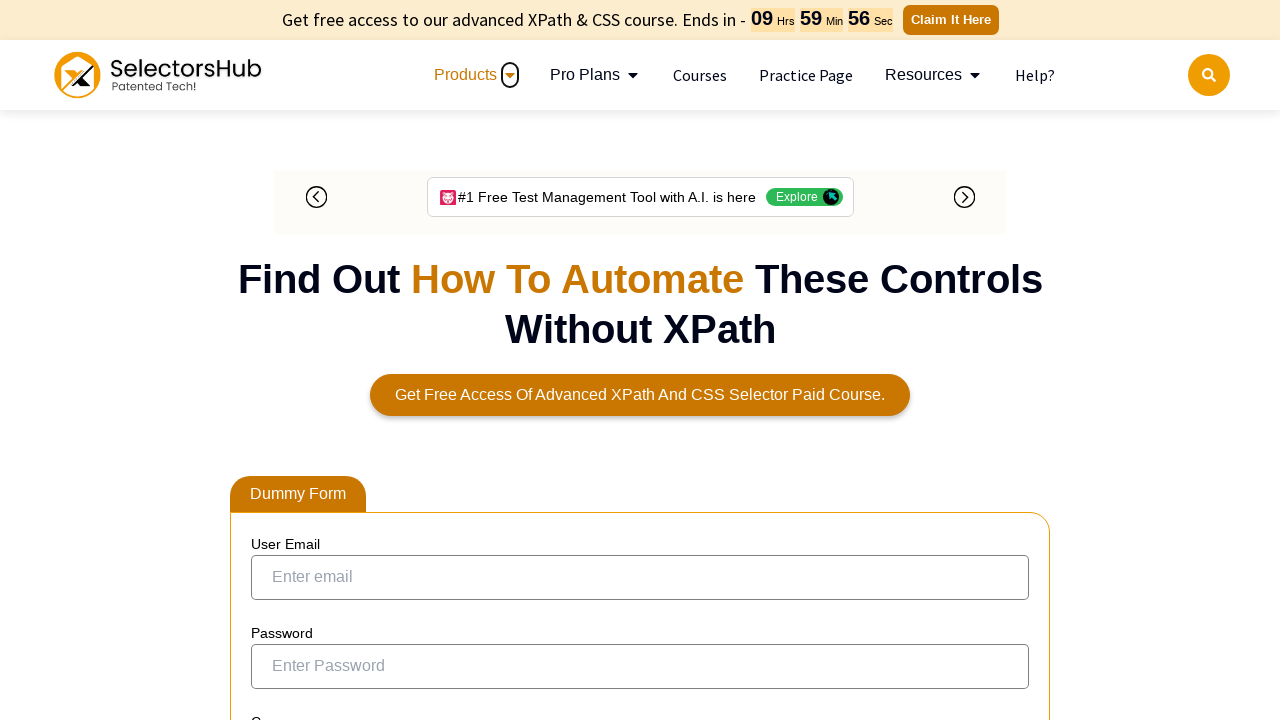

Clicked on shadow host element with id 'userPass' at (640, 360) on #userPass
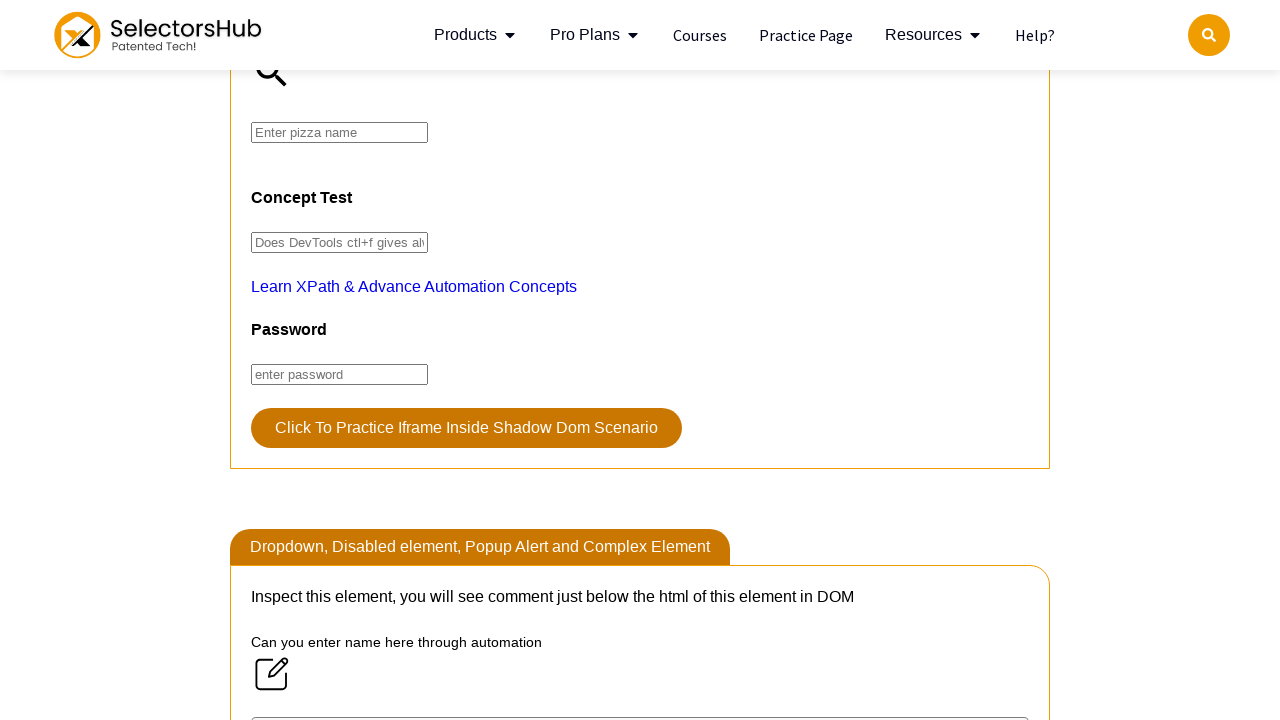

Pressed Tab key to navigate to input field within shadow DOM
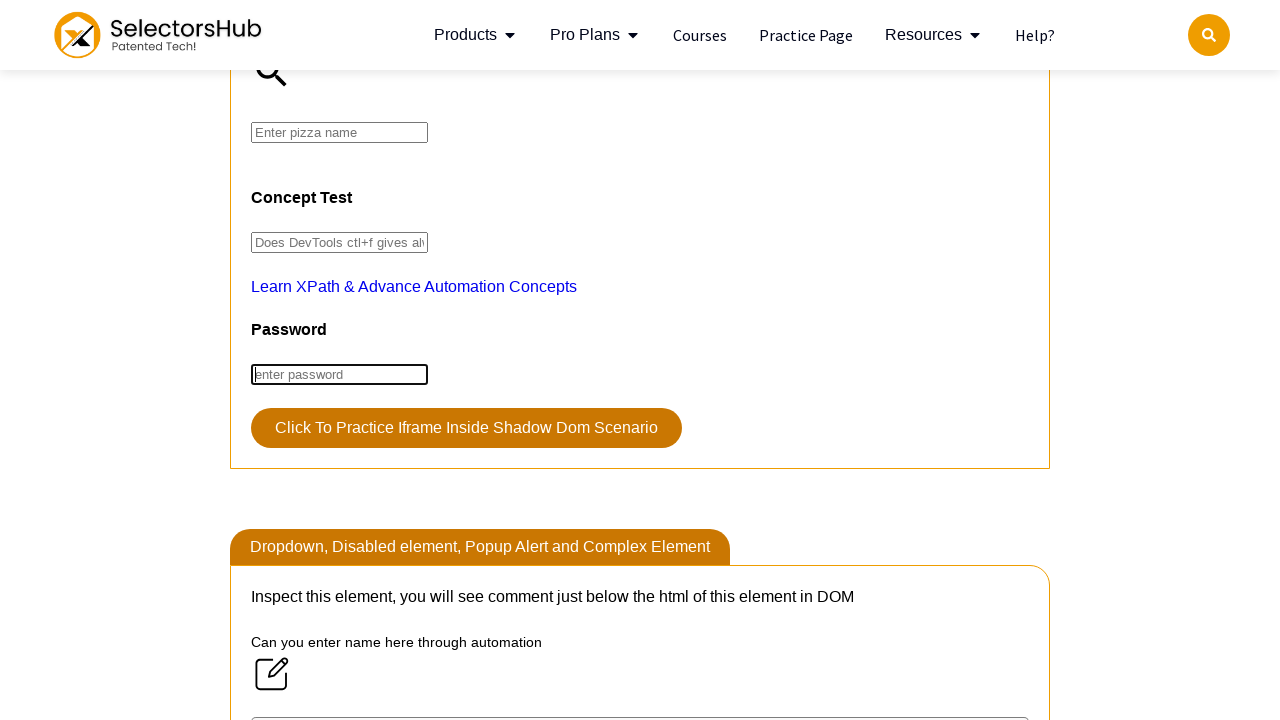

Typed 'kalam' into the shadow DOM input field
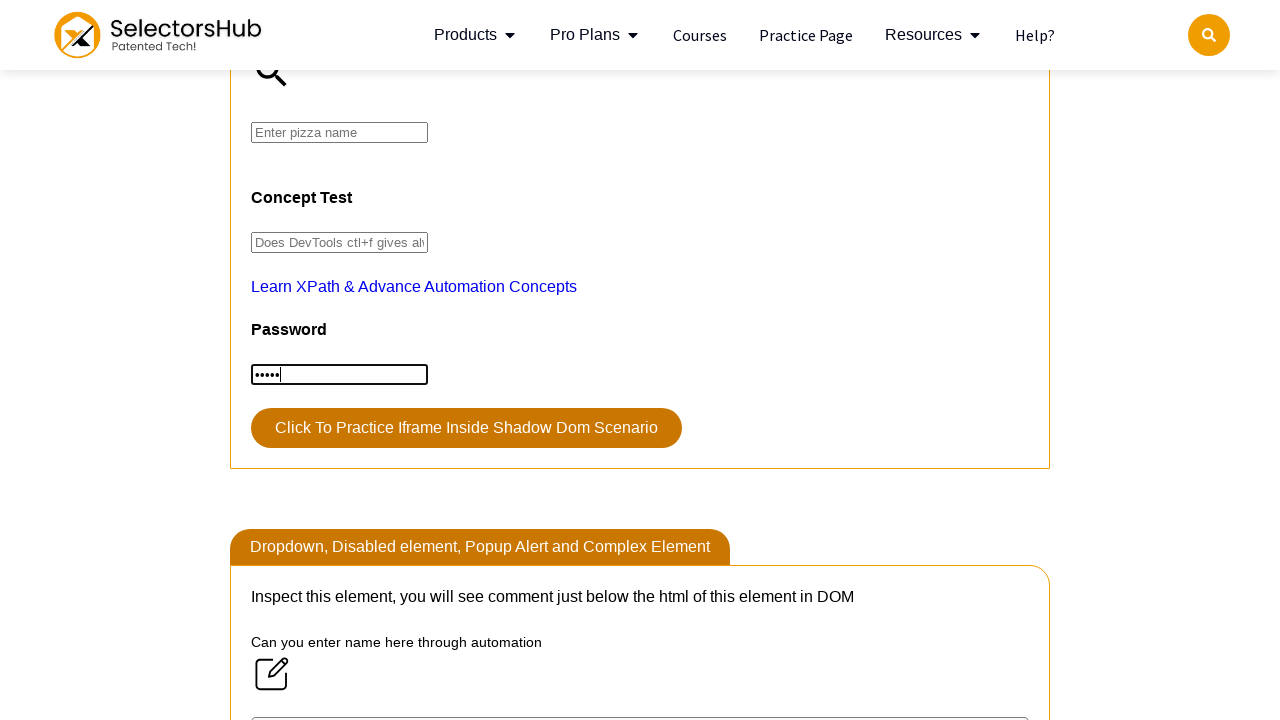

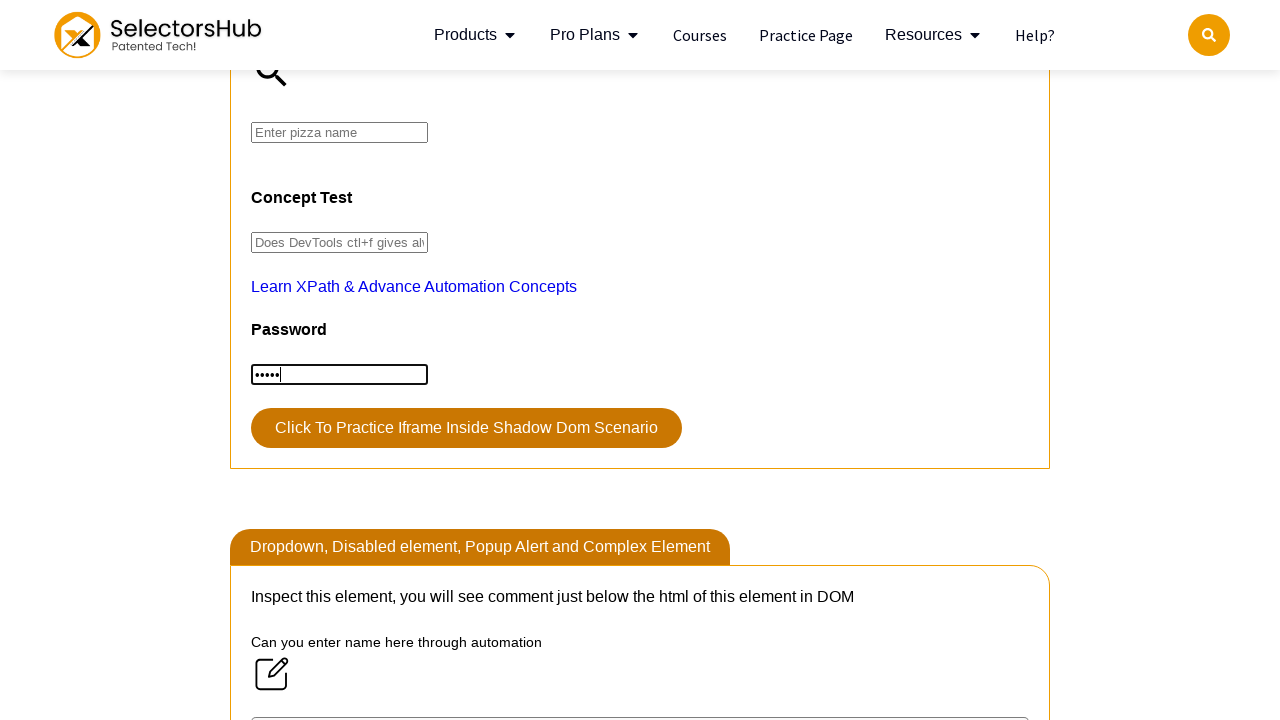